Tests a vegetable shopping cart flow by adding specific vegetables (Broccoli, Cauliflower, Cucumber, Carrot) to cart, applying a promo code, selecting a delivery country (India), and completing the checkout process.

Starting URL: https://rahulshettyacademy.com/seleniumPractise/#/

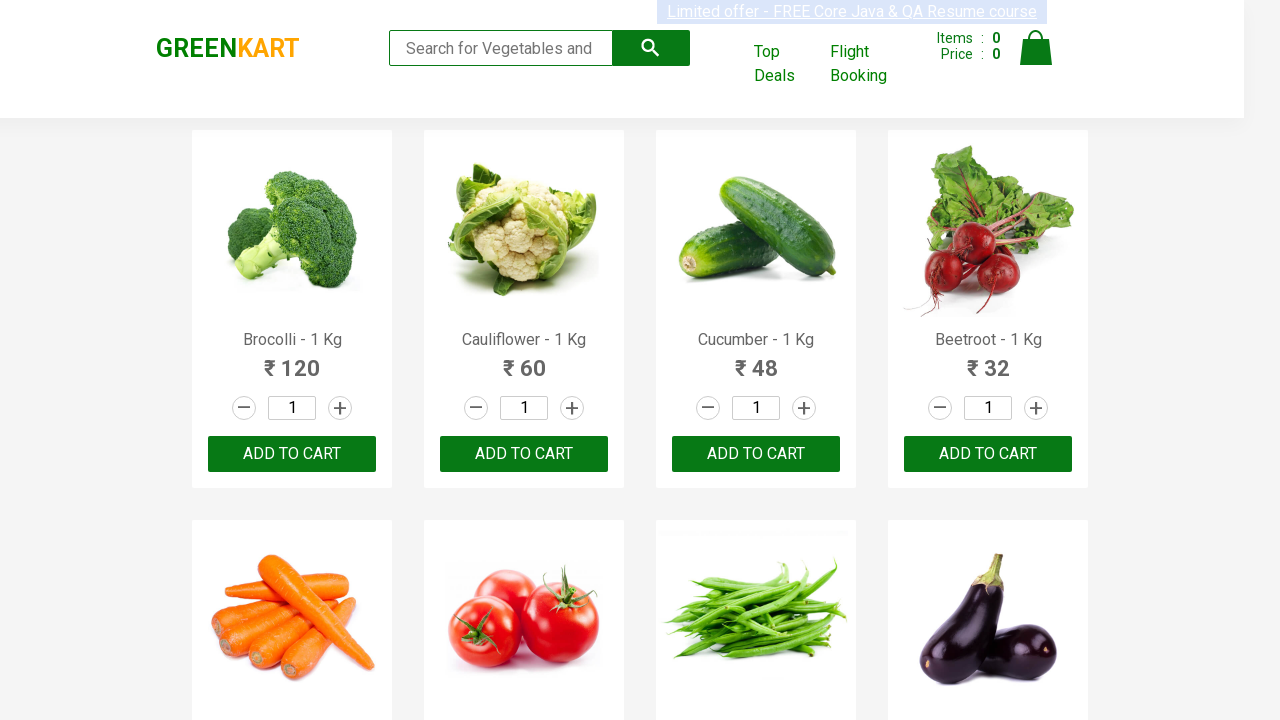

Waited for product names to load
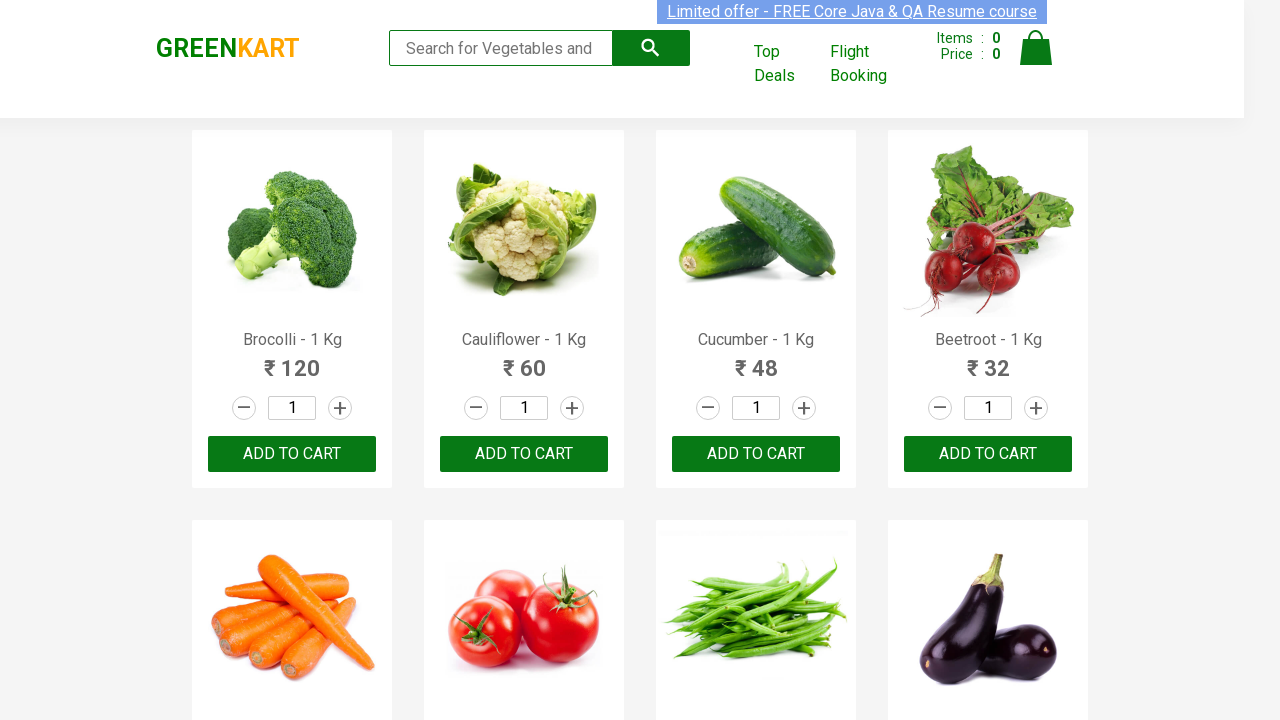

Retrieved all product name elements
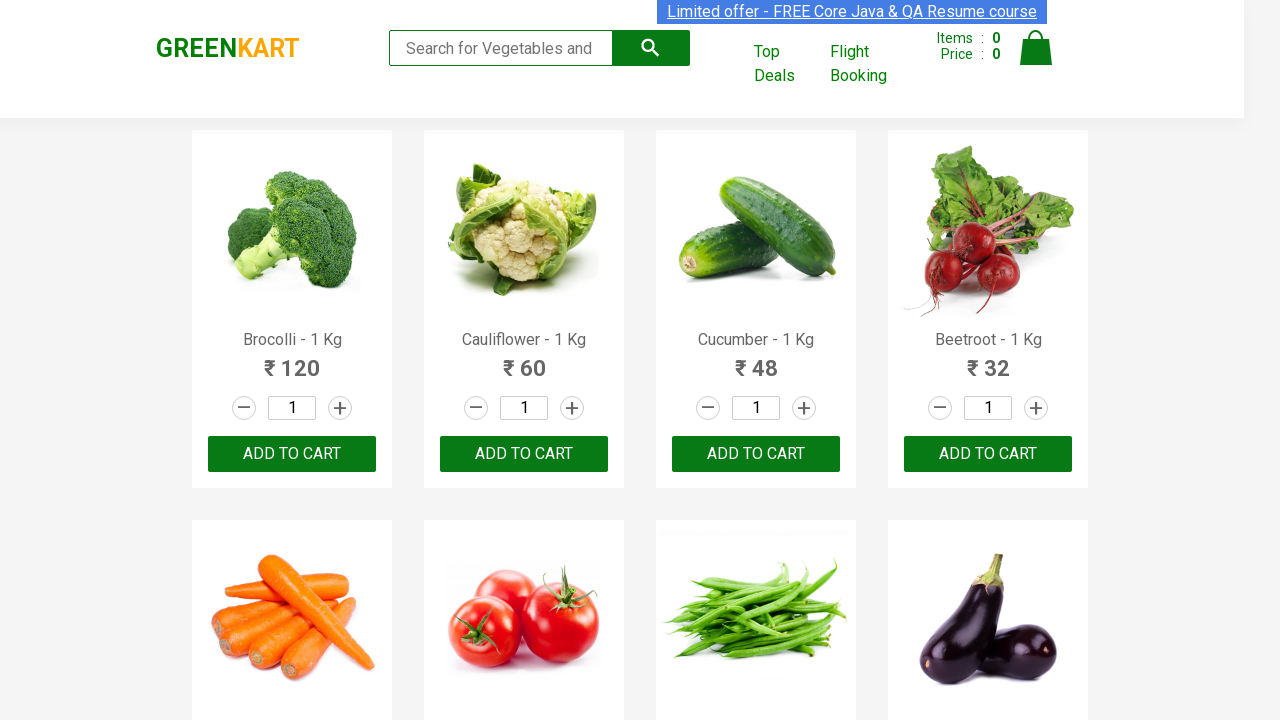

Retrieved all add to cart buttons
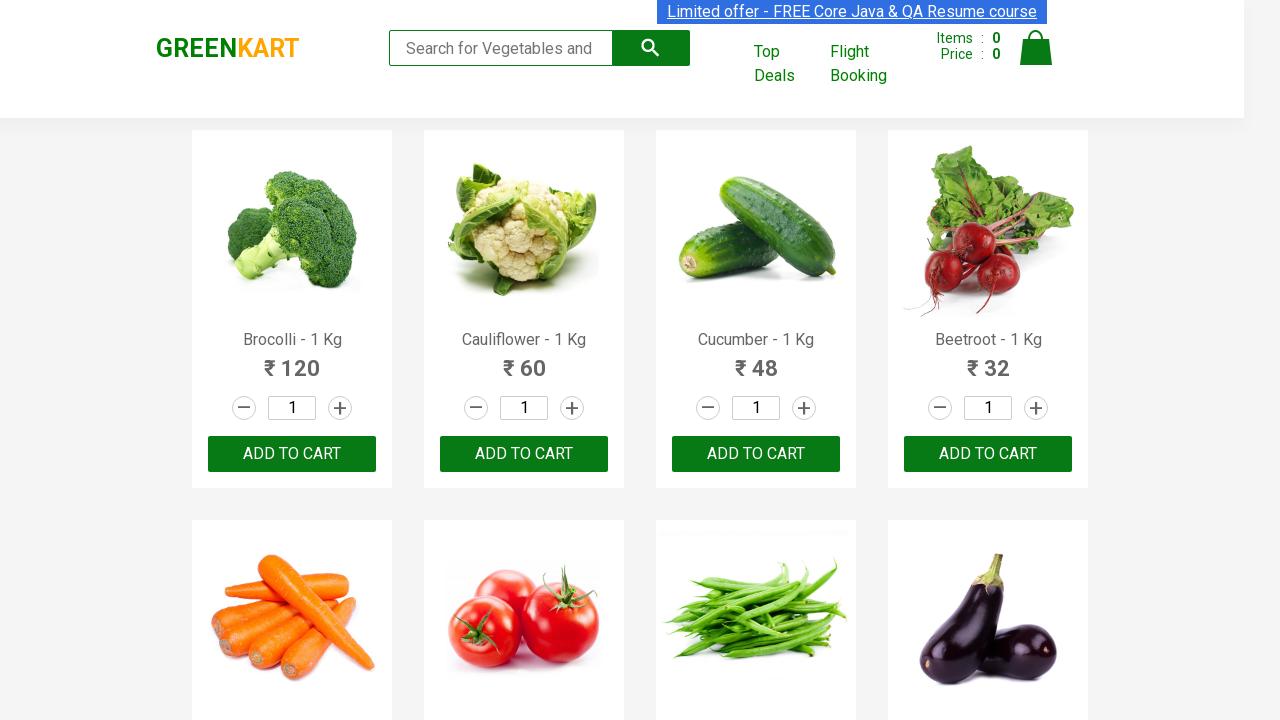

Added Brocolli to cart at (292, 454) on div.product-action button >> nth=0
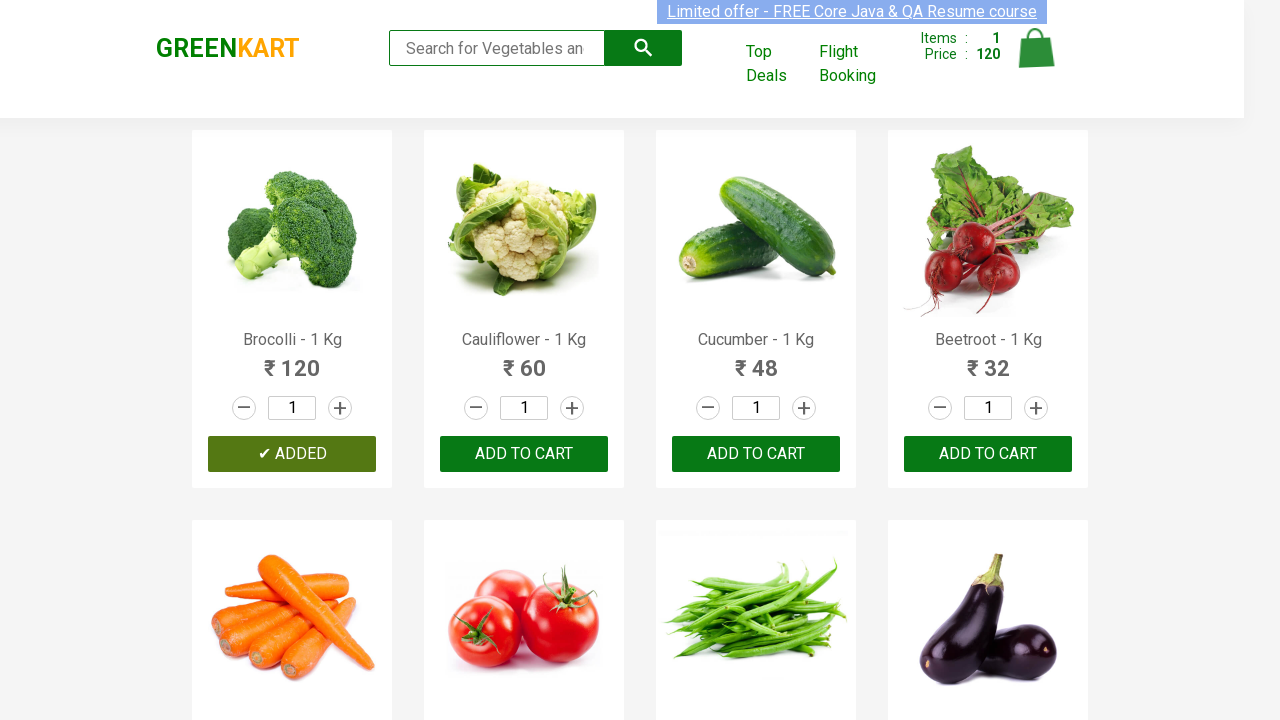

Added Cauliflower to cart at (524, 454) on div.product-action button >> nth=1
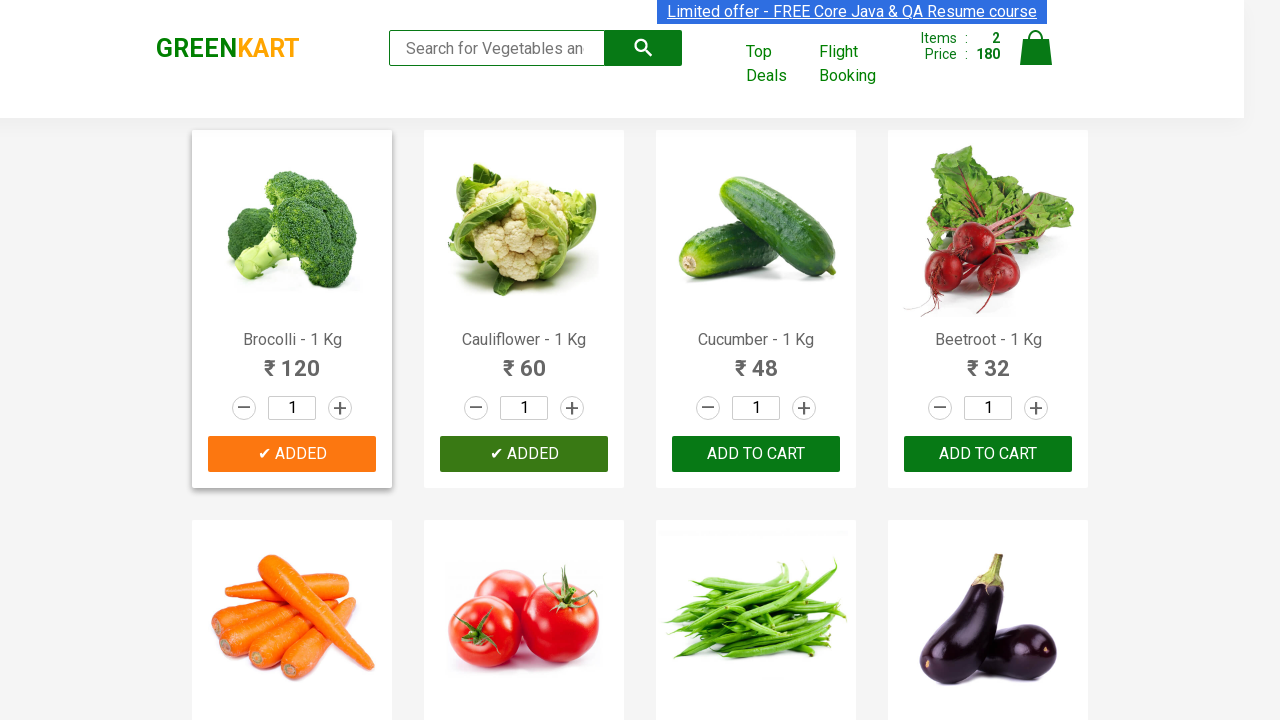

Added Cucumber to cart at (756, 454) on div.product-action button >> nth=2
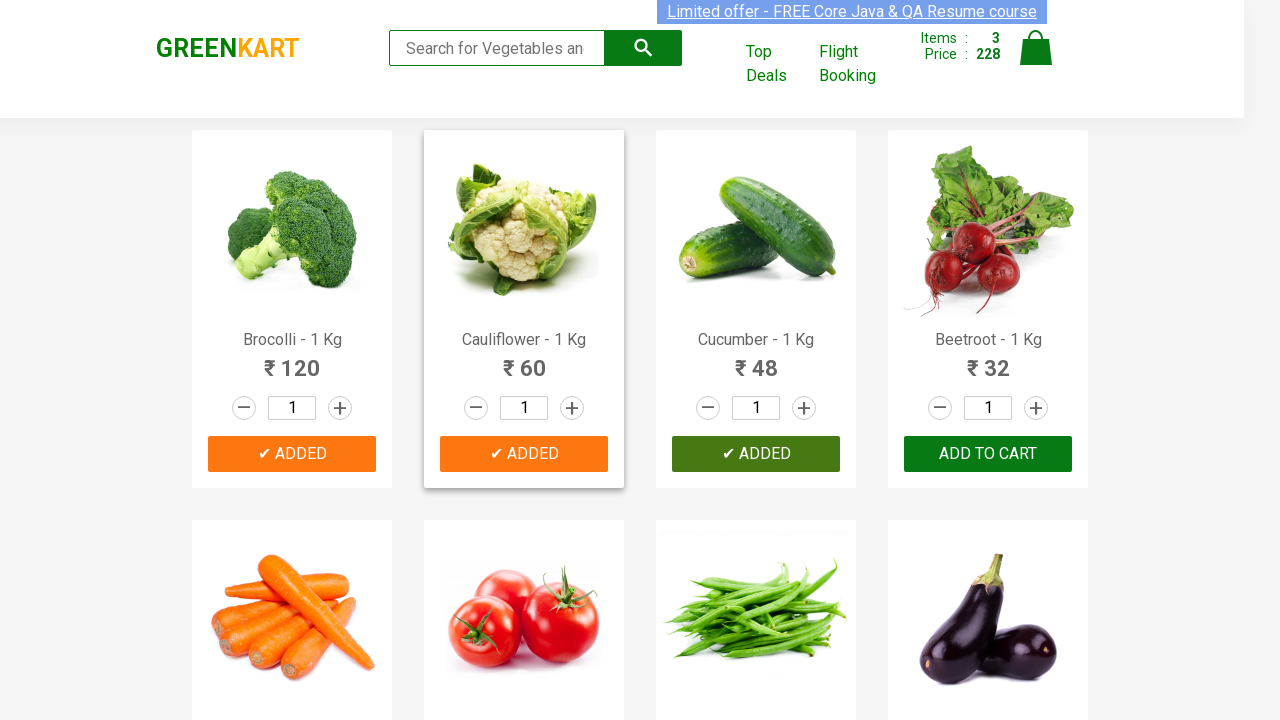

Added Carrot to cart at (292, 360) on div.product-action button >> nth=4
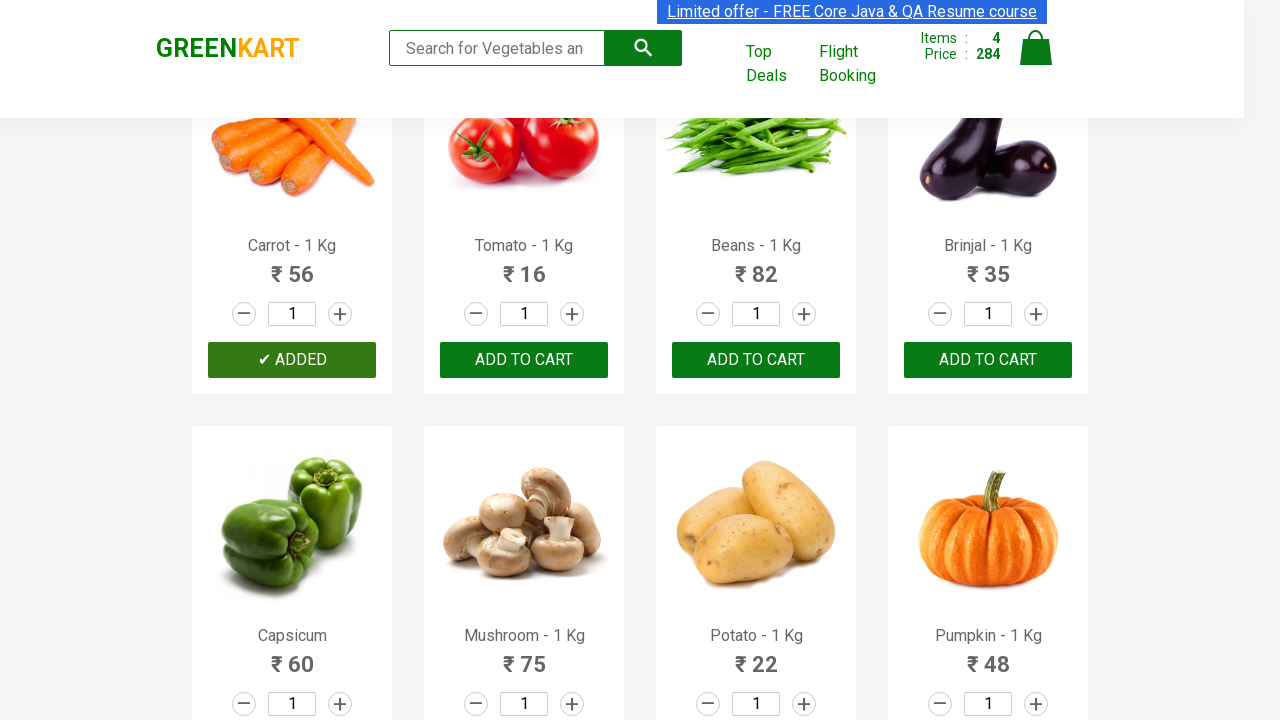

Clicked cart icon to view cart at (1036, 48) on img[alt='Cart']
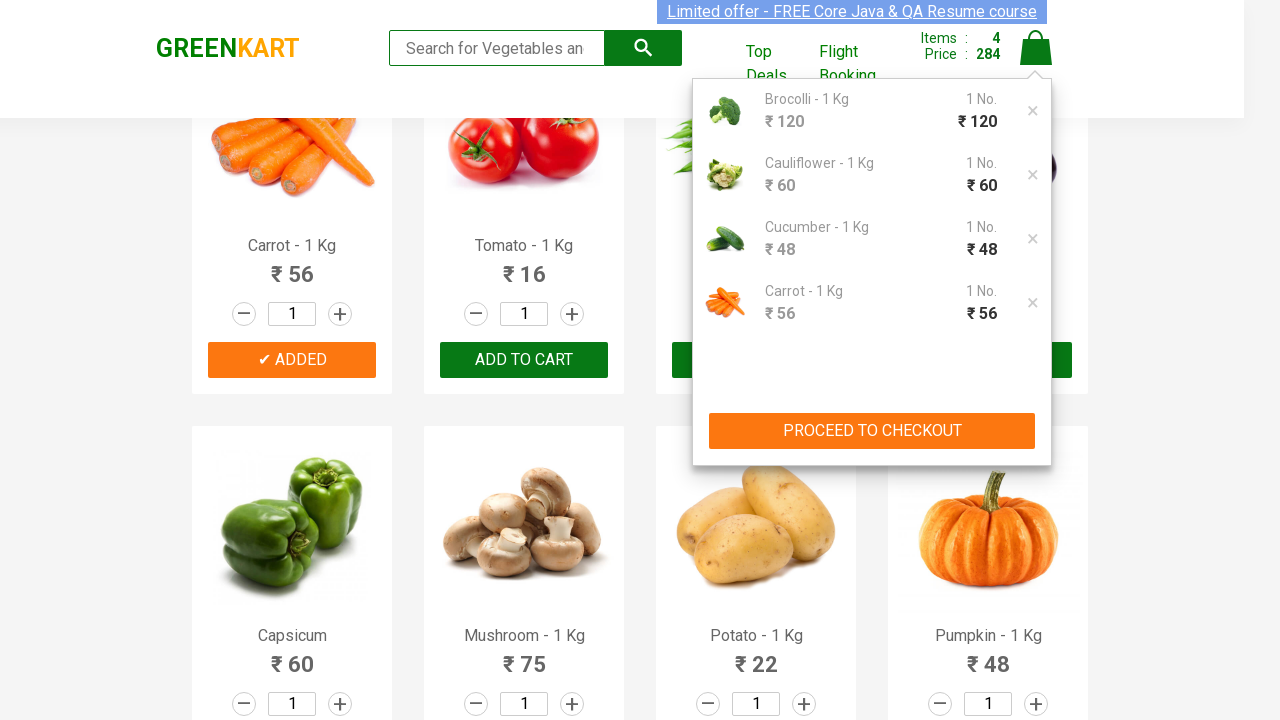

Clicked checkout button at (872, 431) on div.action-block button[type='button']
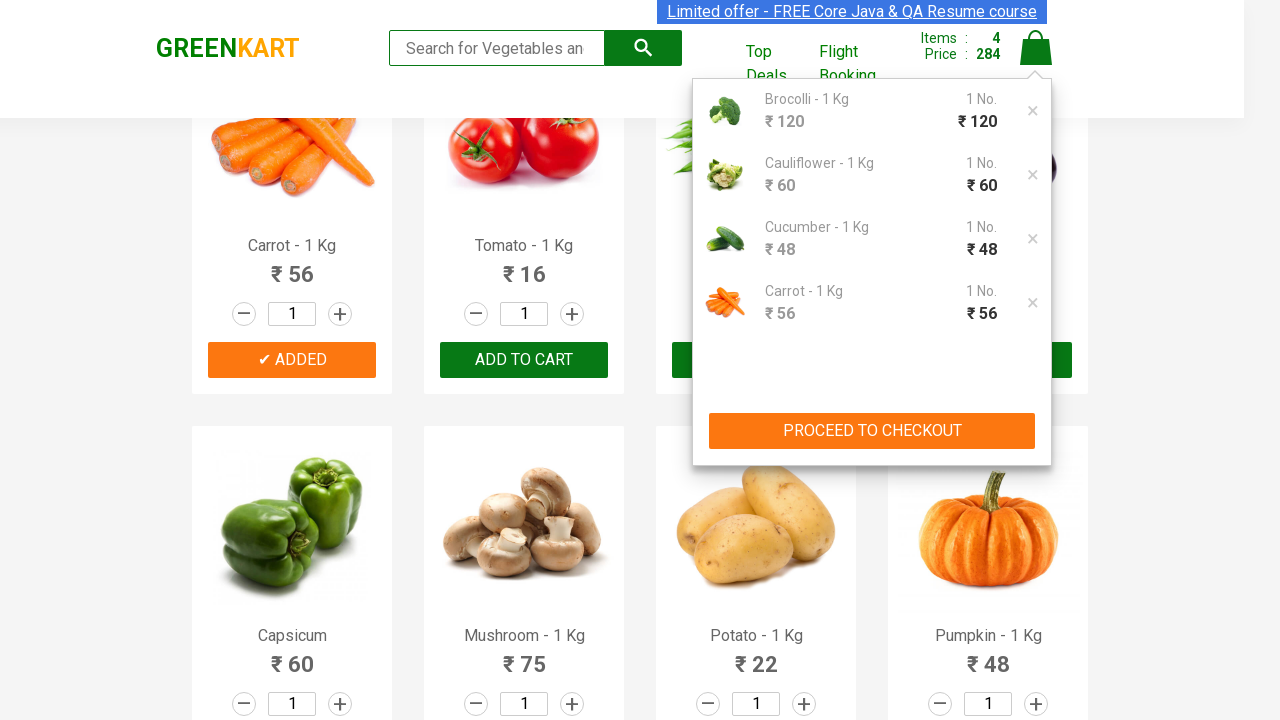

Entered promo code 'rahulshettyacademy' on input.promoCode
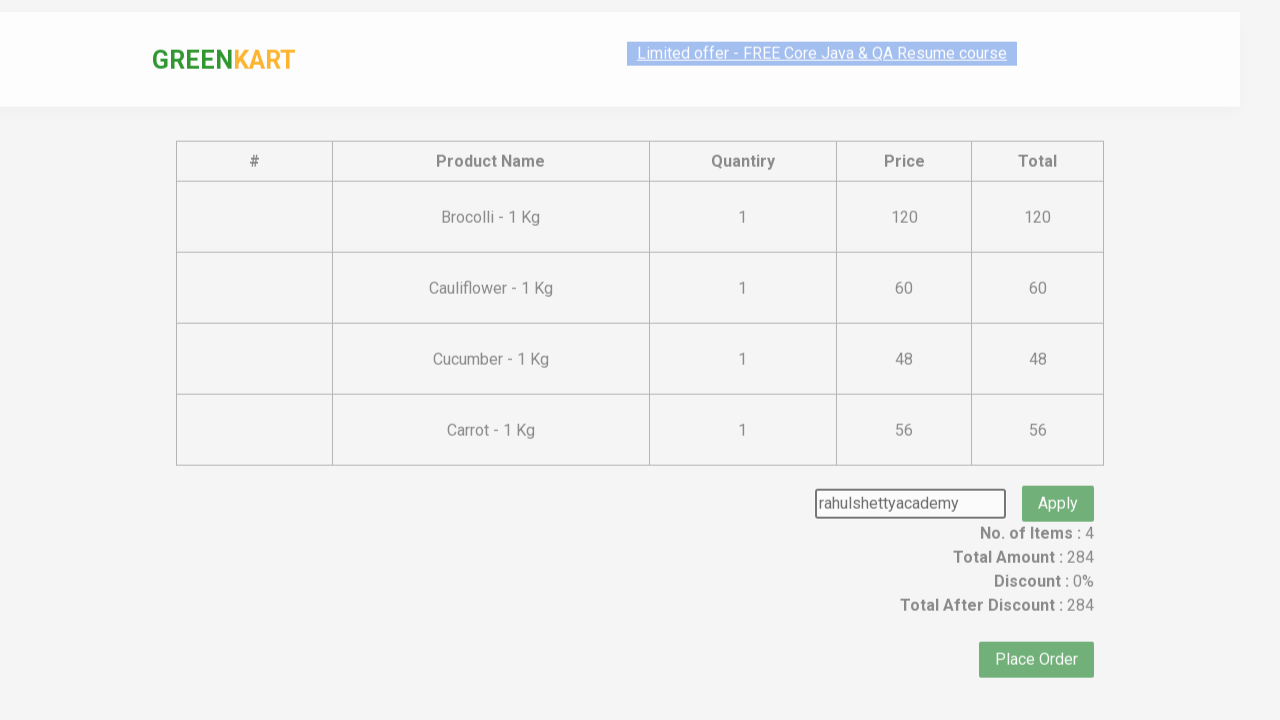

Clicked apply button for promo code at (1058, 477) on button.promoBtn
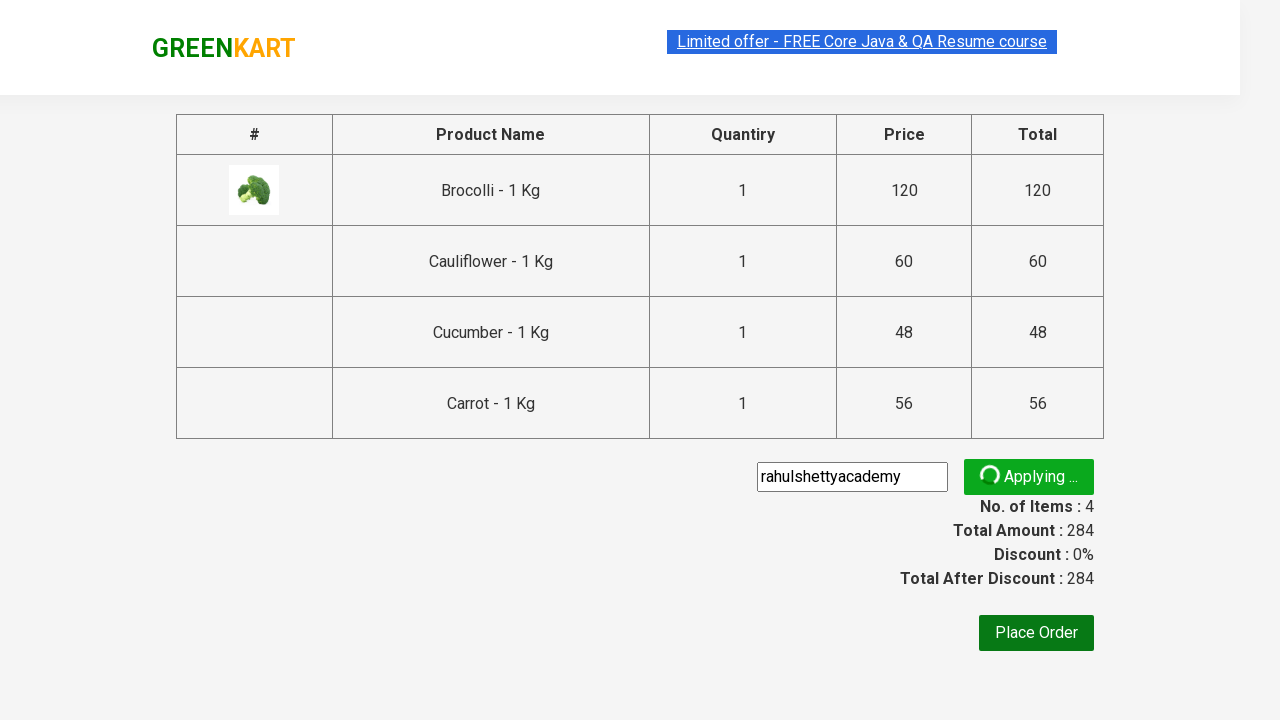

Waited 2 seconds for promo to be applied
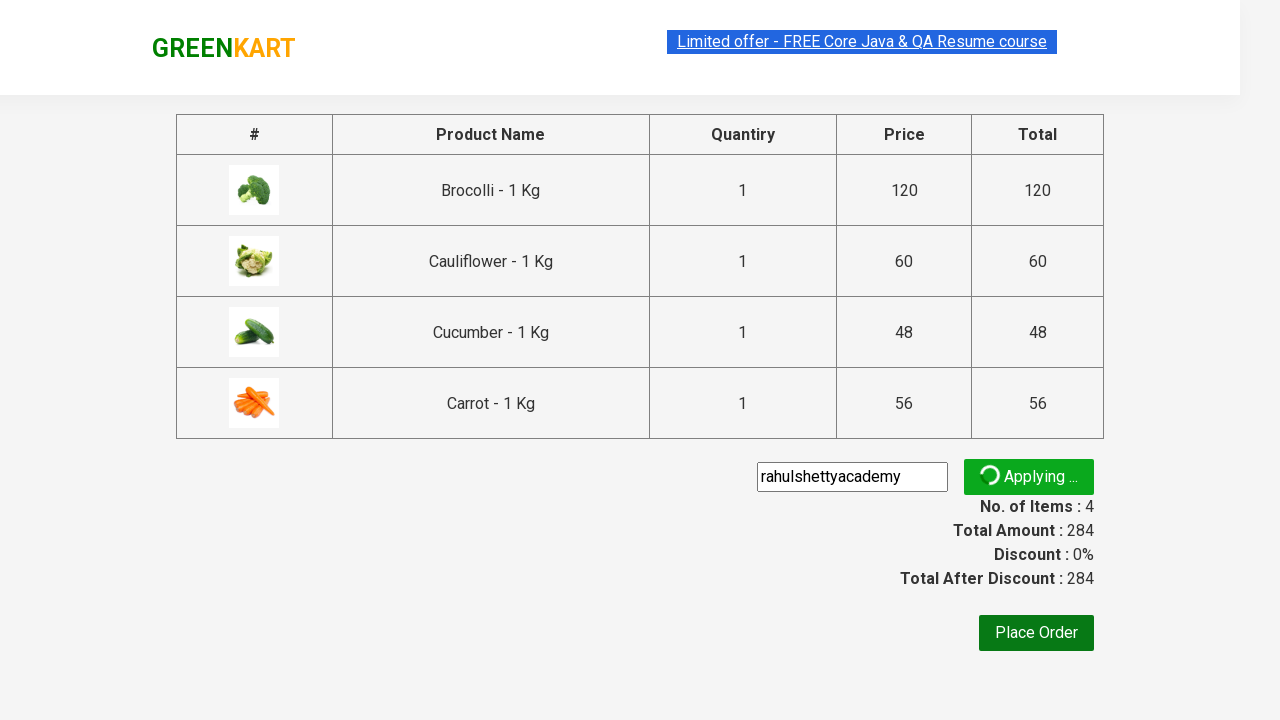

Clicked Place Order button at (1036, 633) on button:text('Place Order')
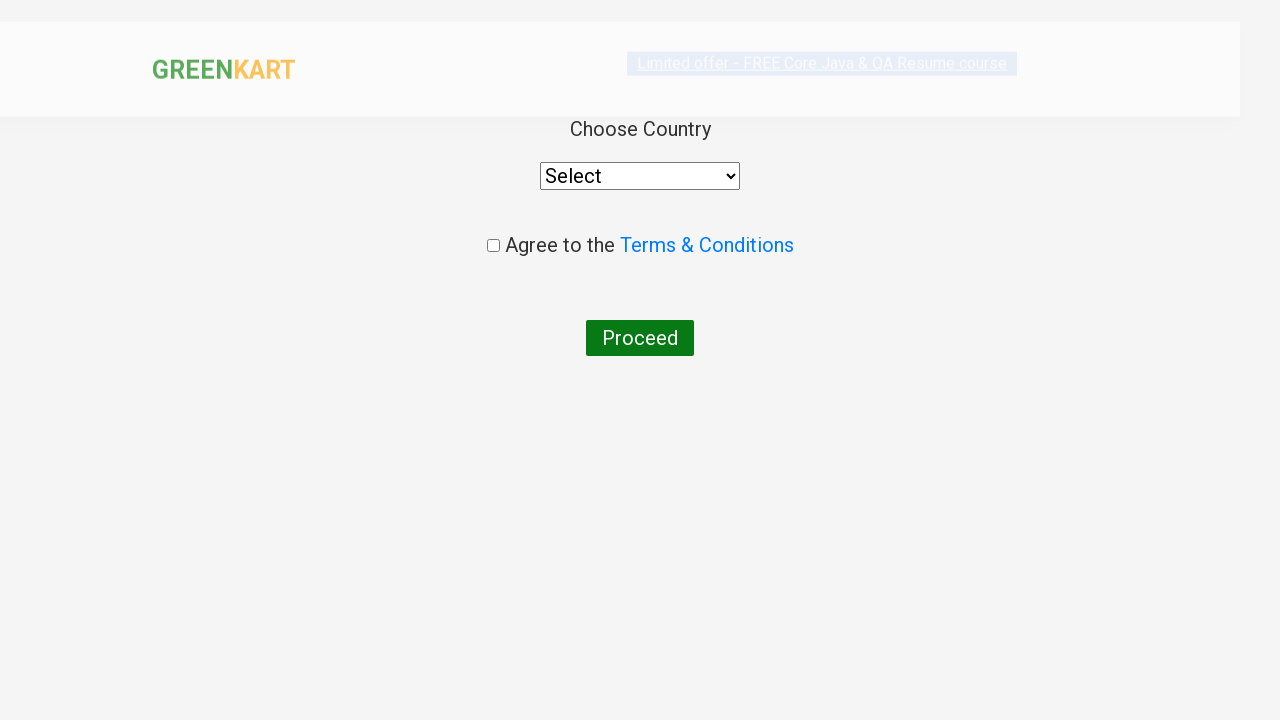

Waited for country dropdown to load
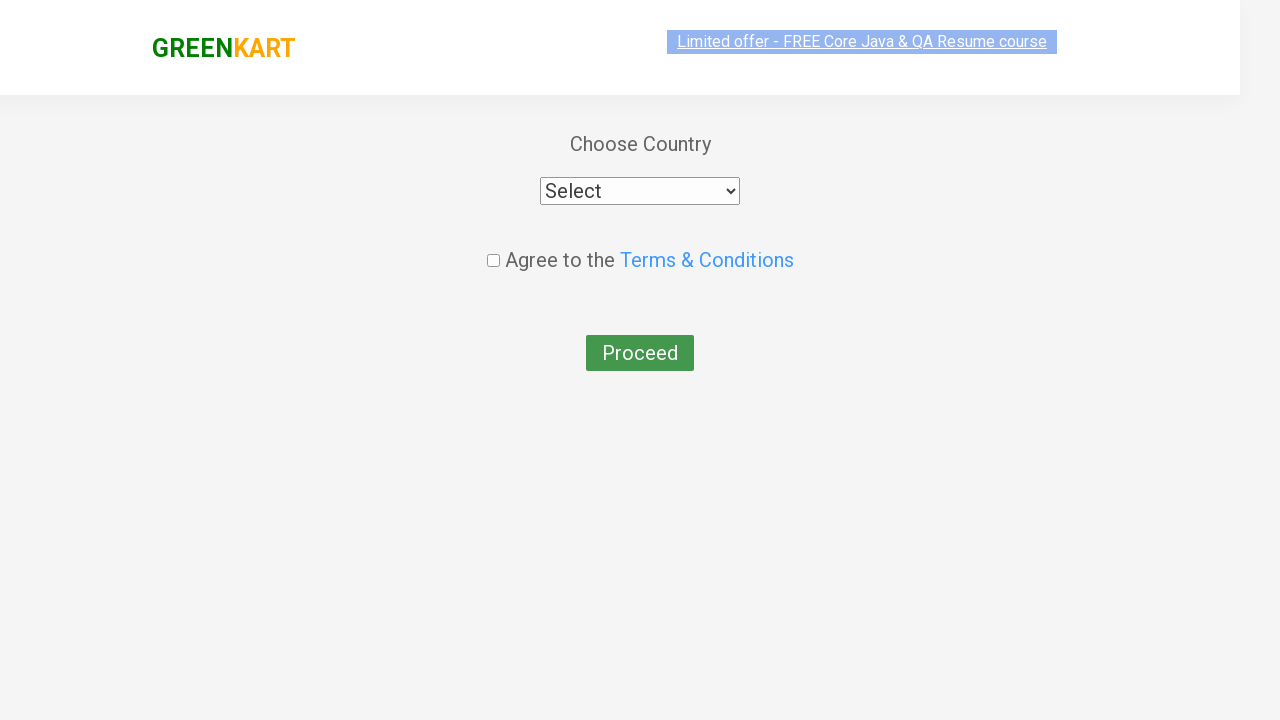

Selected 'India' from country dropdown on select
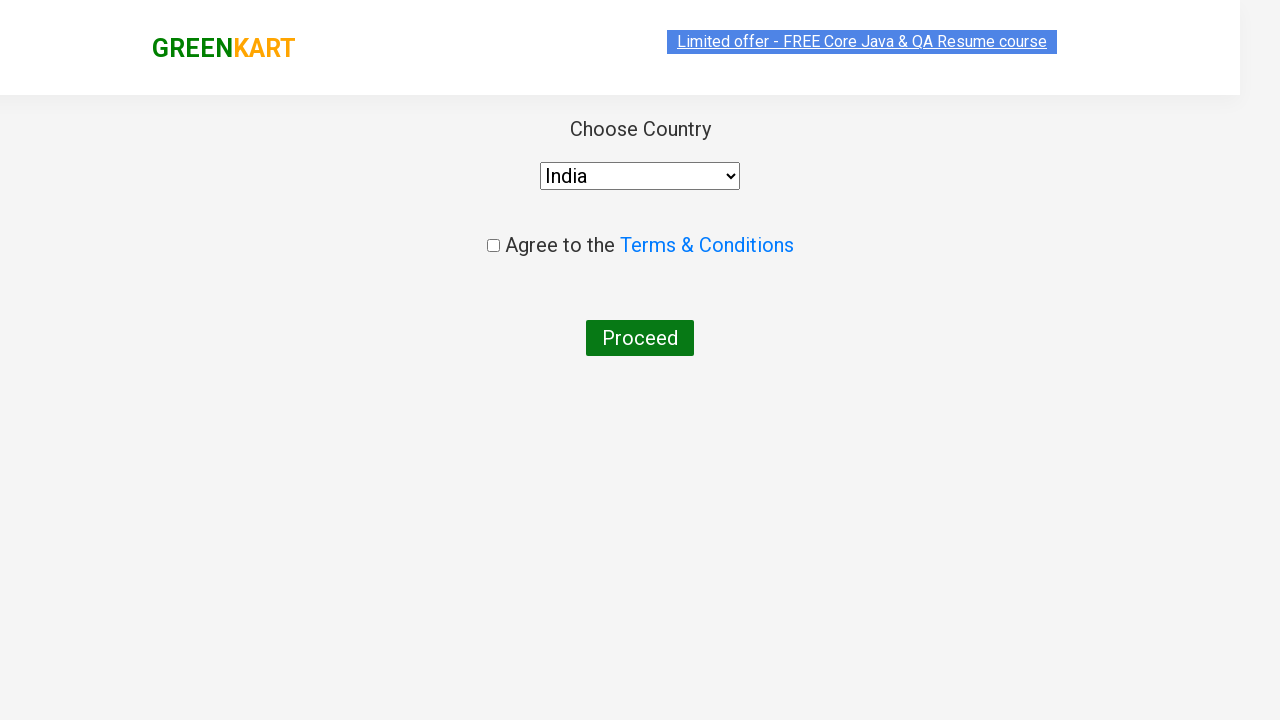

Checked agreement checkbox at (493, 246) on input.chkAgree
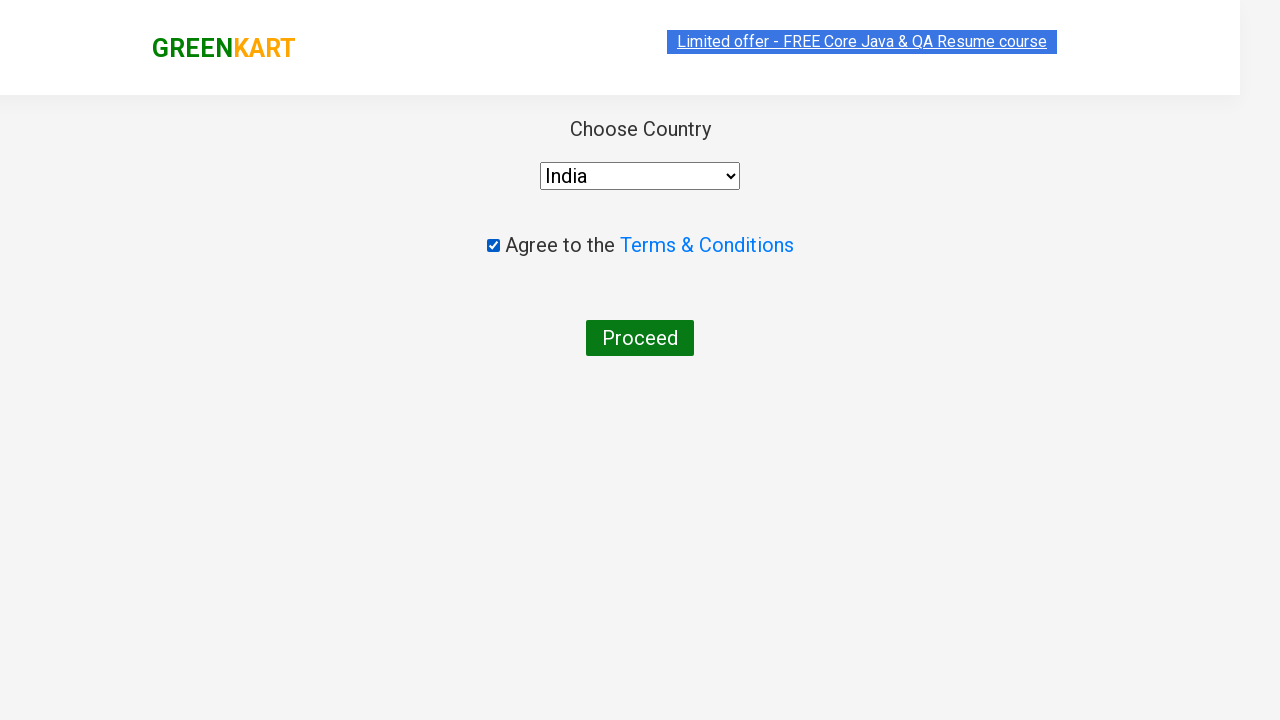

Clicked Proceed button to complete order at (640, 338) on button:text('Proceed')
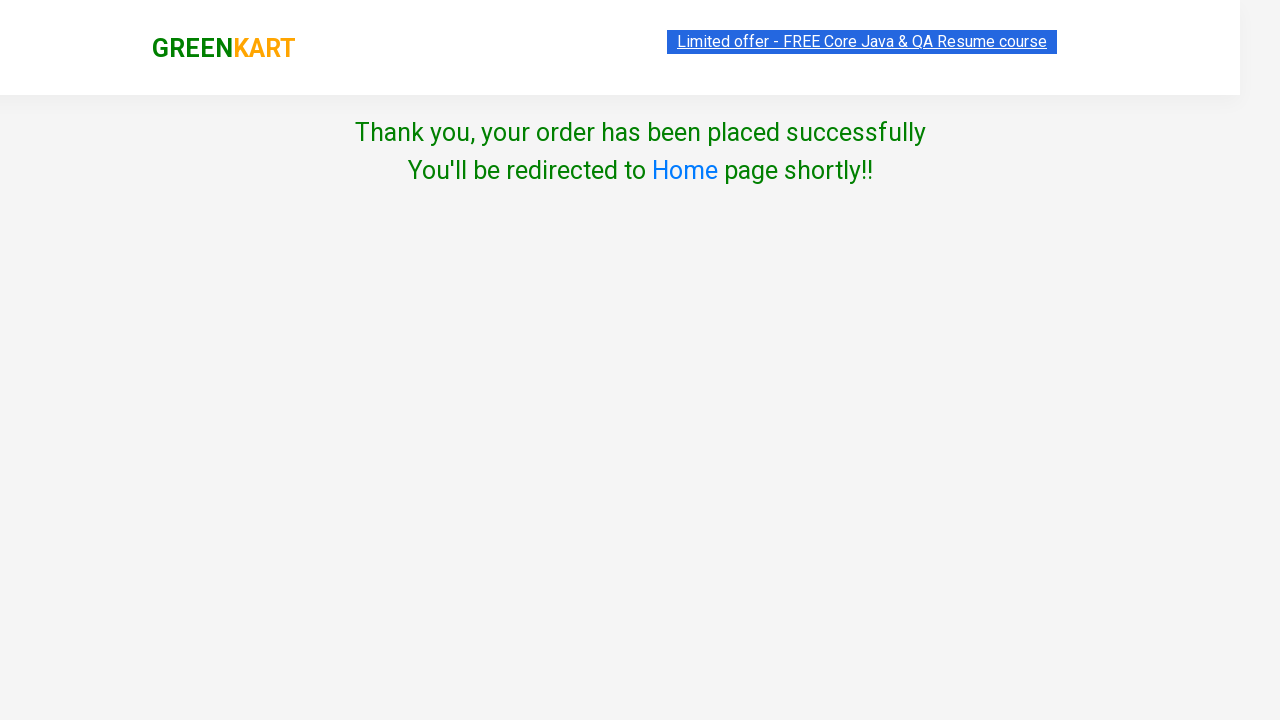

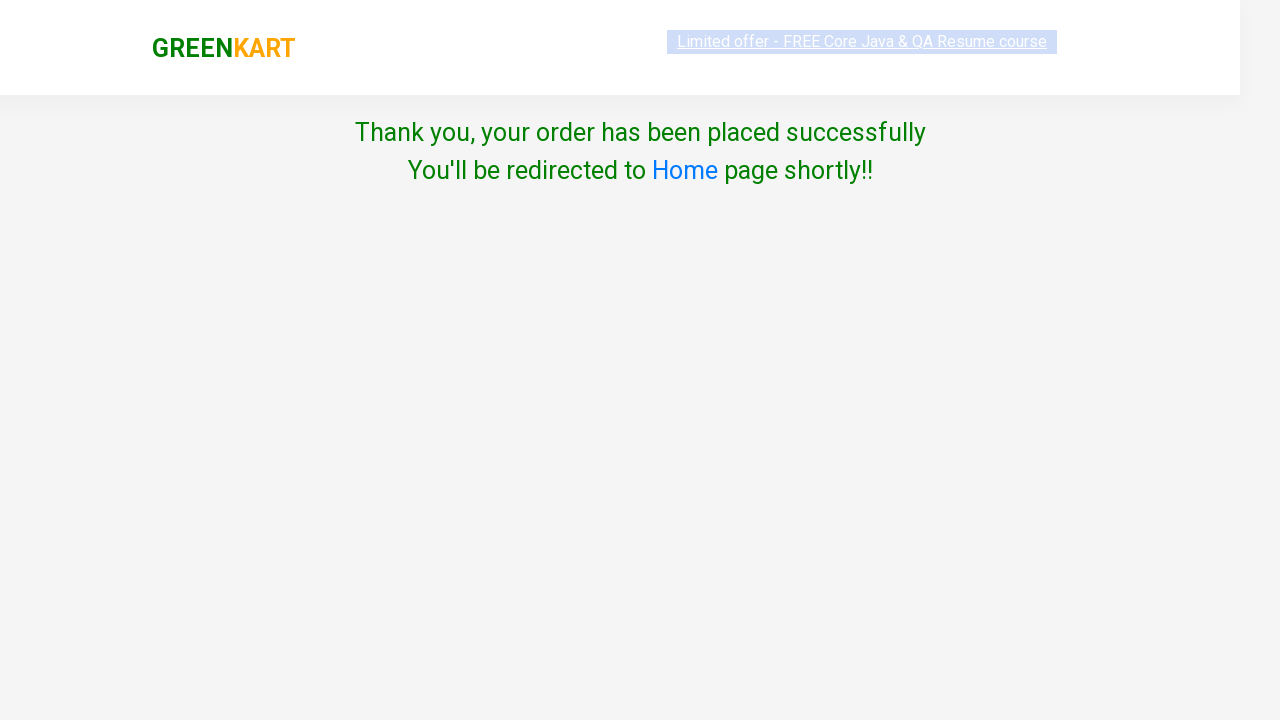